Verifies page titles are correct for Shop, About, and Checkout pages

Starting URL: https://webshop-agil-testautomatiserare.netlify.app

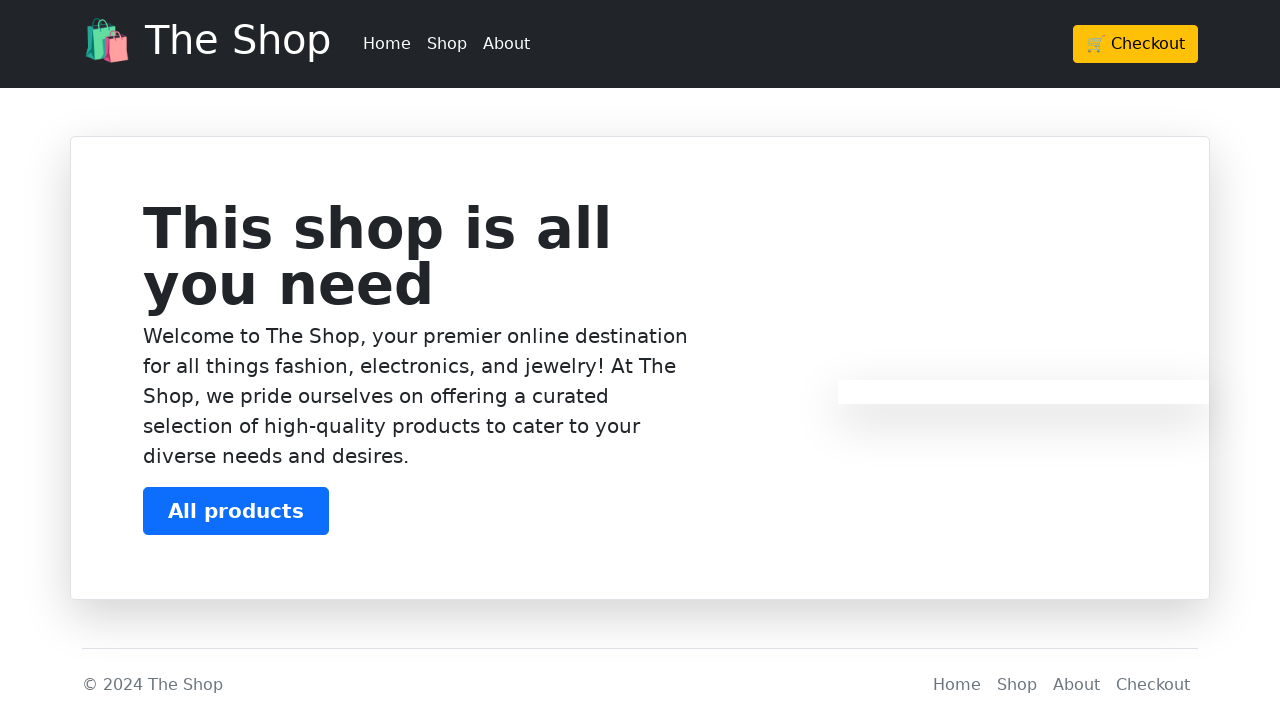

Clicked on Shop navigation link at (447, 44) on body > header > div > div > ul > li:nth-child(2) > a
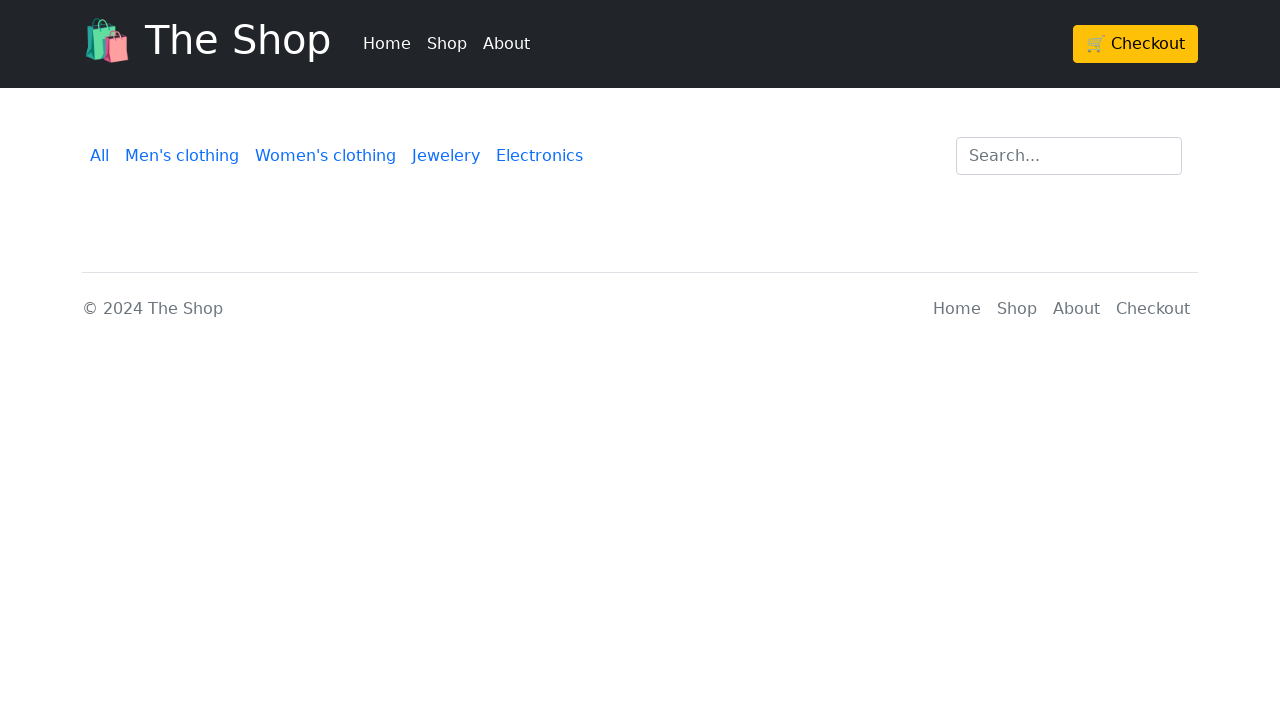

Verified Shop page title is 'The Shop | Products'
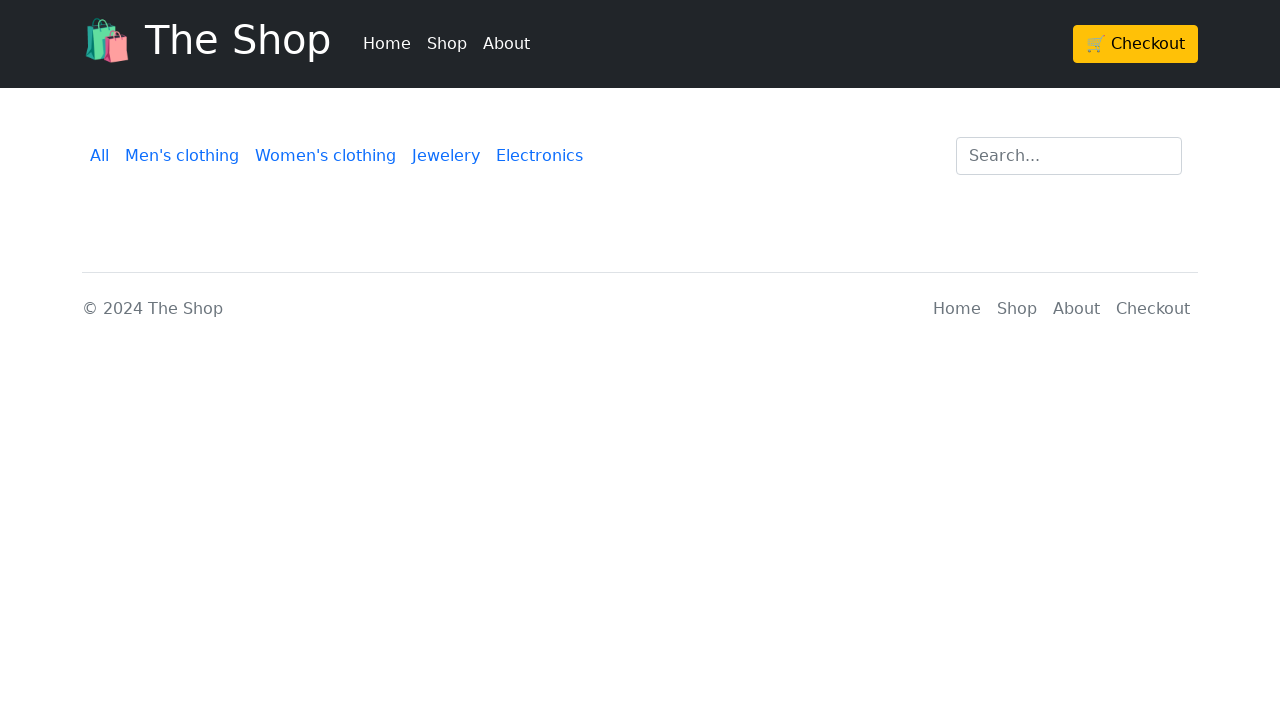

Clicked on About navigation link at (506, 44) on body > header > div > div > ul > li:nth-child(3) > a
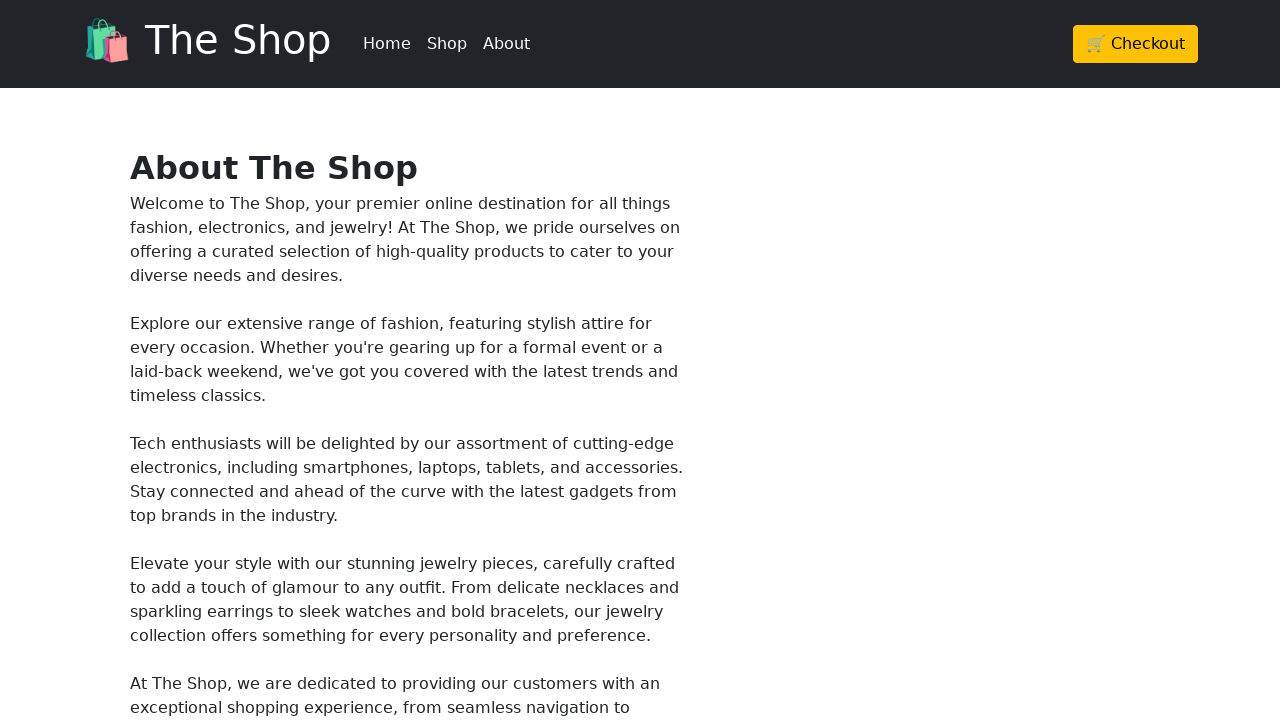

Verified About page title is 'The Shop | About'
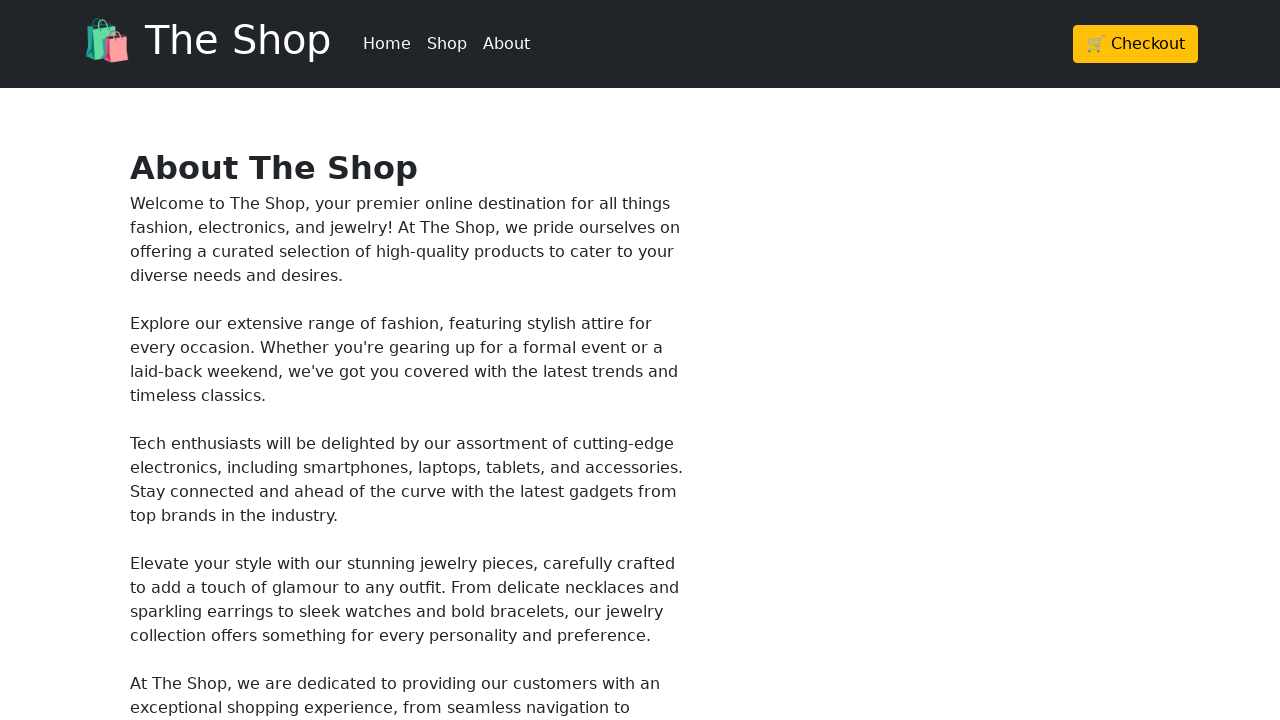

Clicked on Checkout link at (1136, 44) on body > header > div > div > div > a
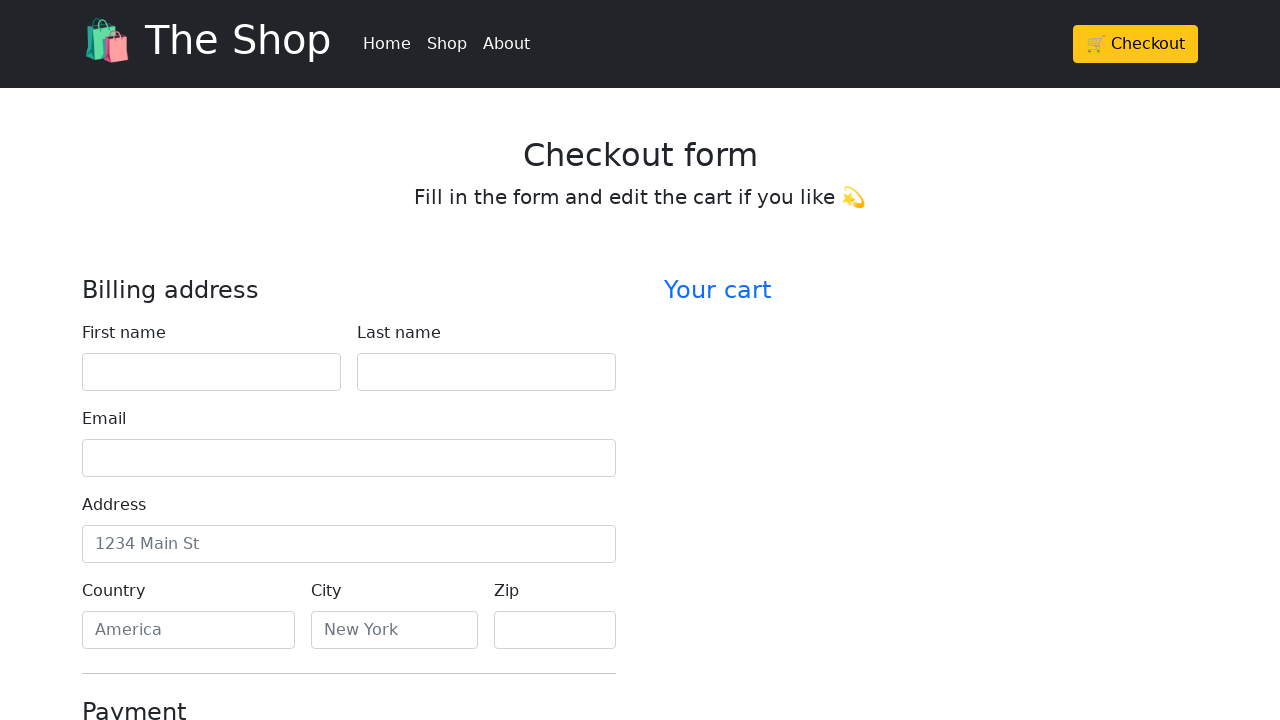

Verified Checkout page title is 'The Shop | Checkout'
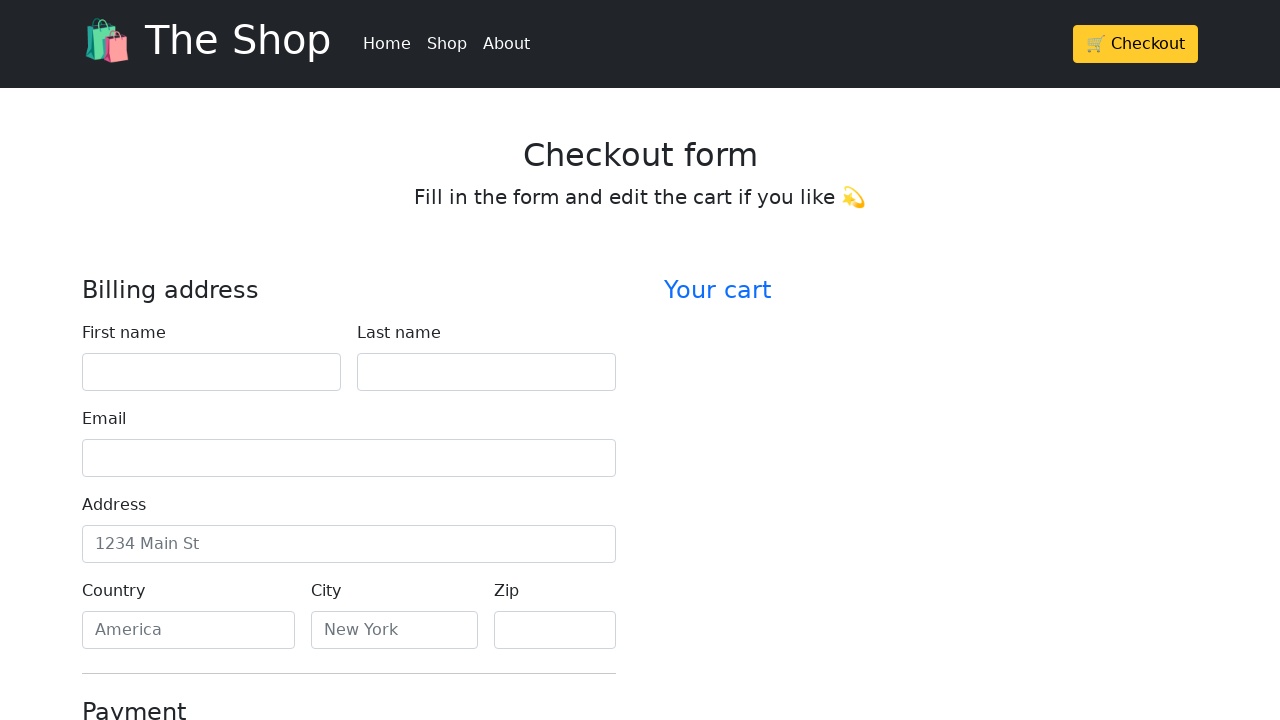

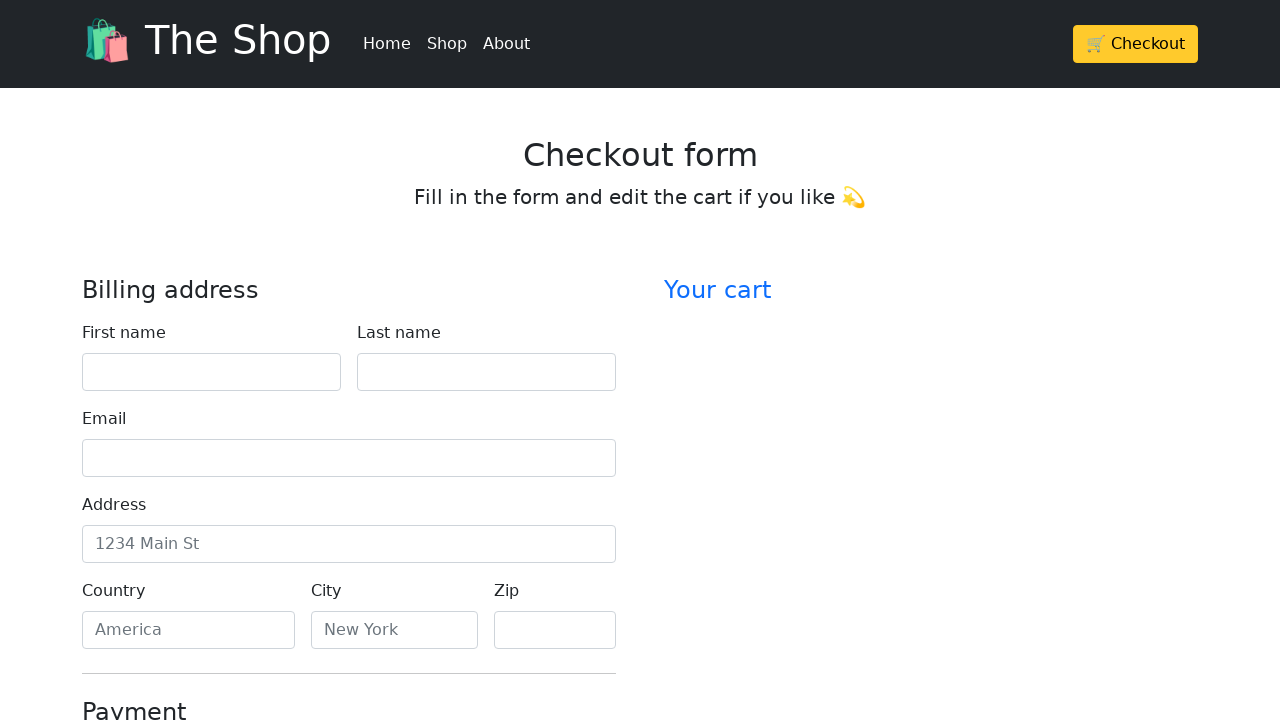